Tests double-click functionality by navigating to a W3Schools demo page, switching to an iframe, and performing a double-click action on a text element to verify it changes color to red.

Starting URL: https://www.w3schools.com/tags/tryit.asp?filename=tryhtml5_ev_ondblclick2

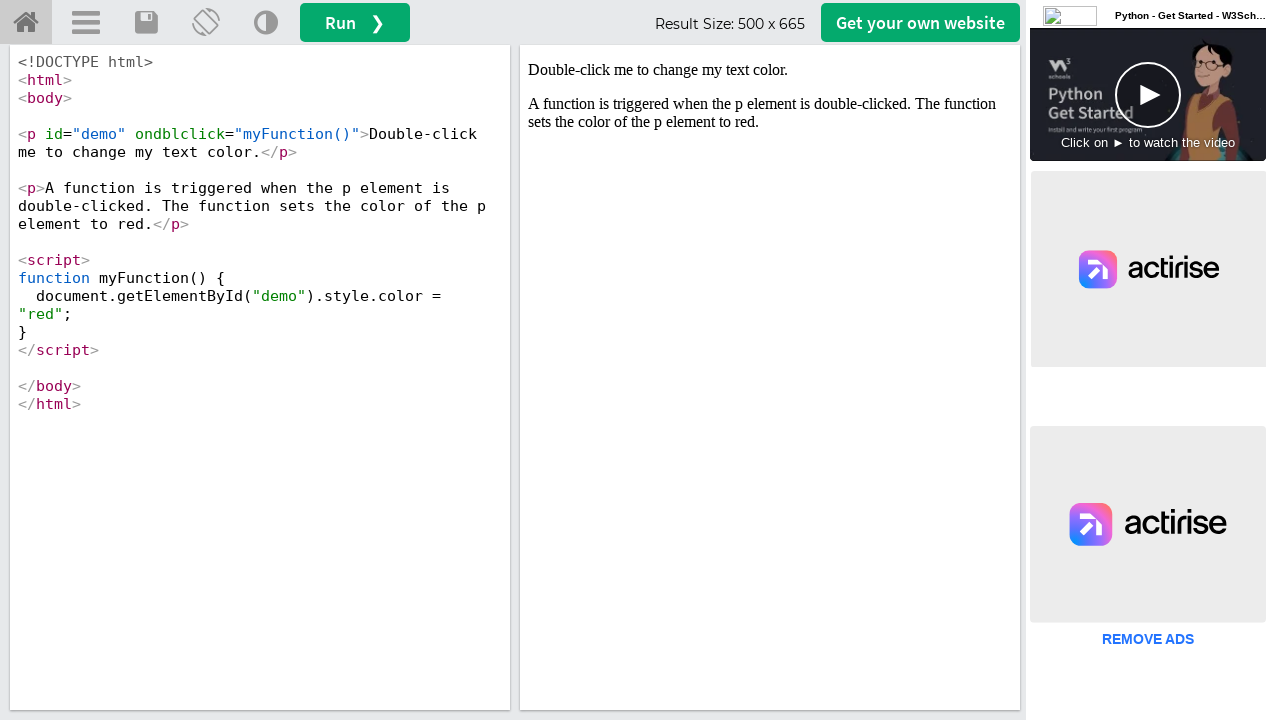

Located iframe with ID 'iframeResult'
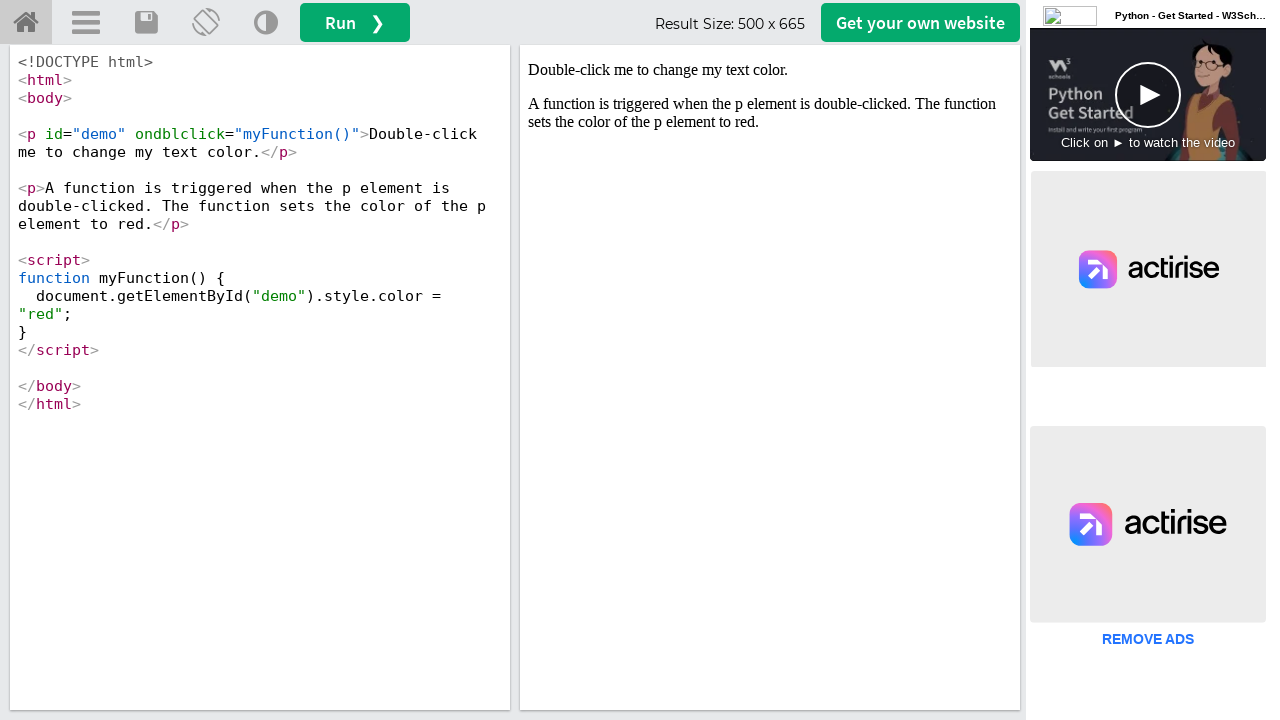

Double-clicked on demo text element to trigger color change at (770, 70) on #iframeResult >> internal:control=enter-frame >> #demo
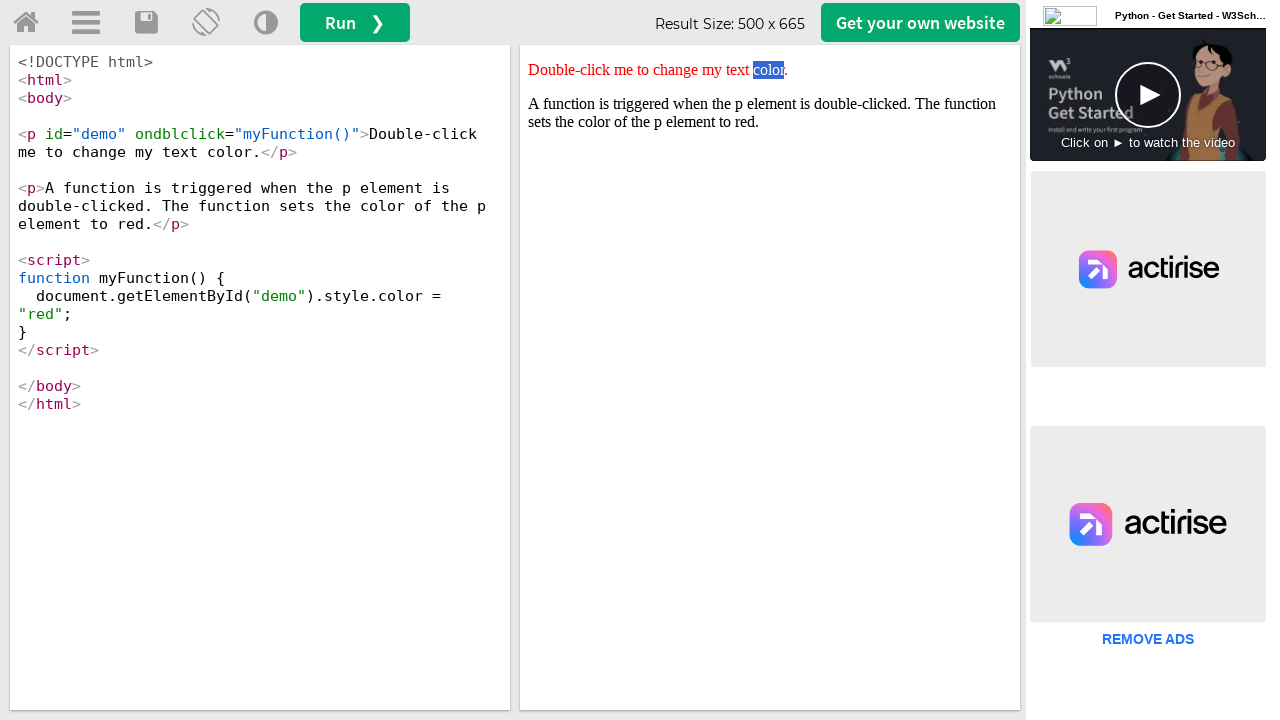

Located demo element to verify style attribute
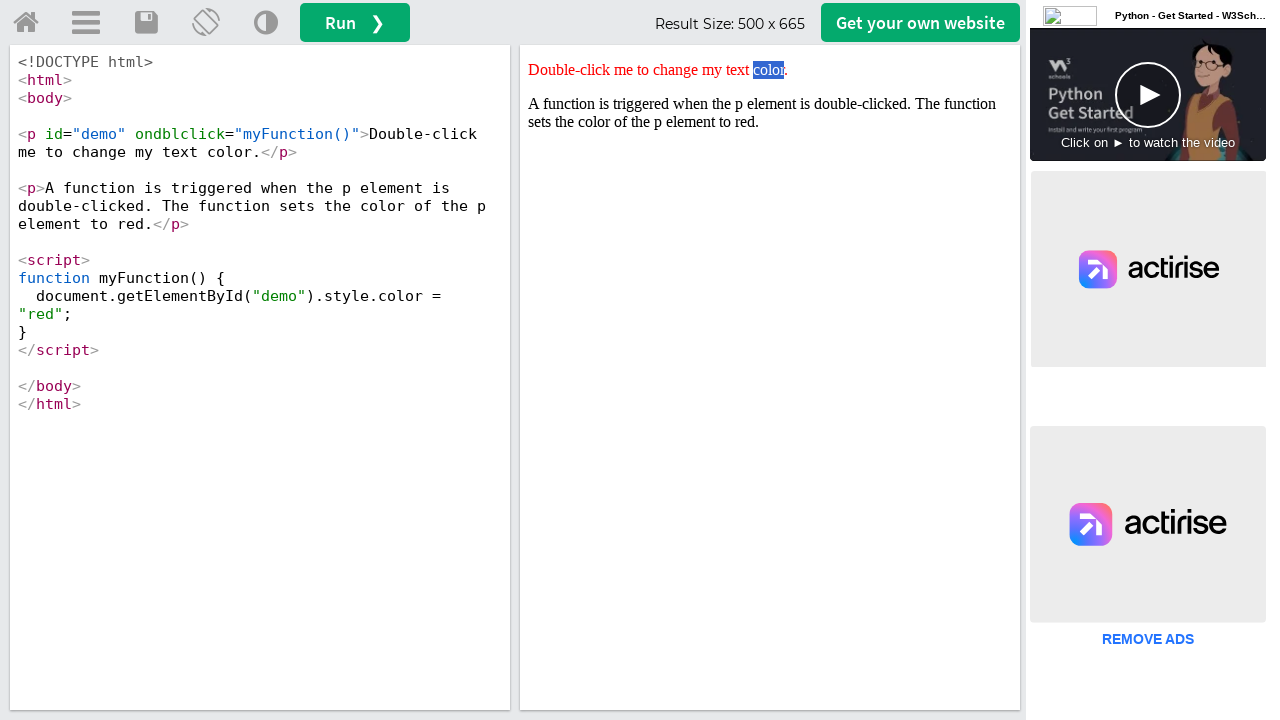

Retrieved style attribute from demo element
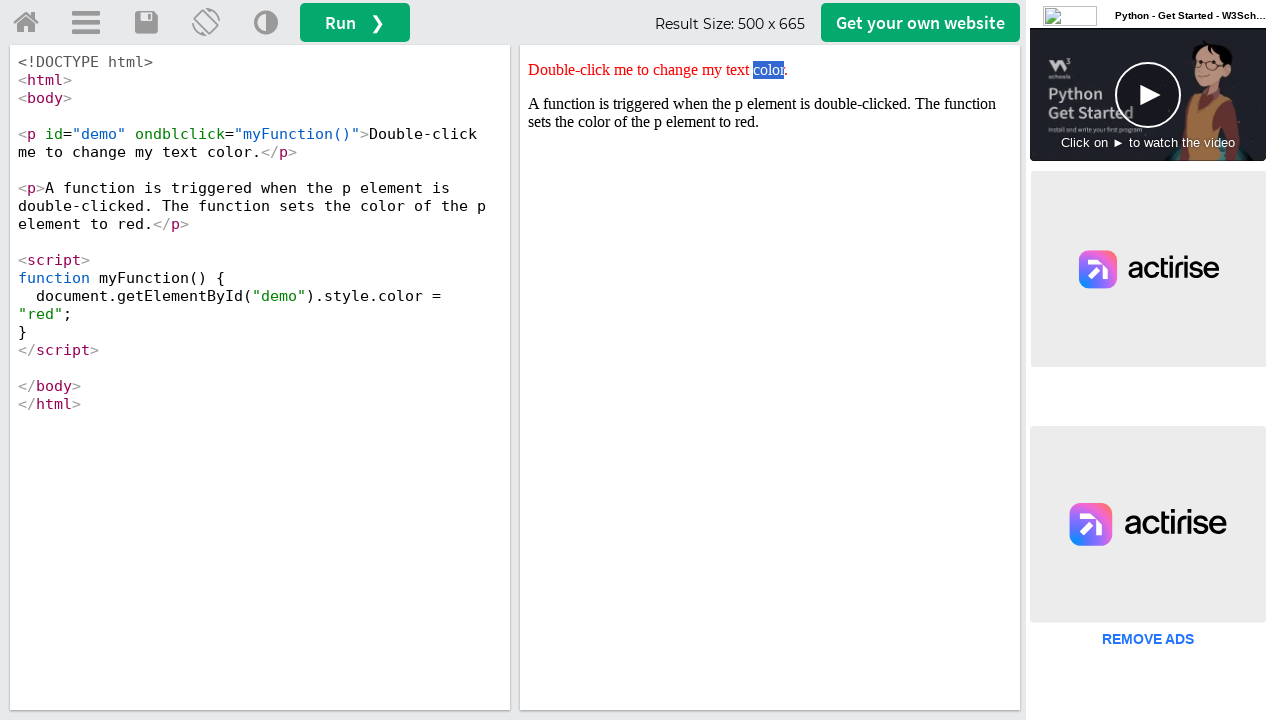

Verified that element's style contains red color - double-click functionality working correctly
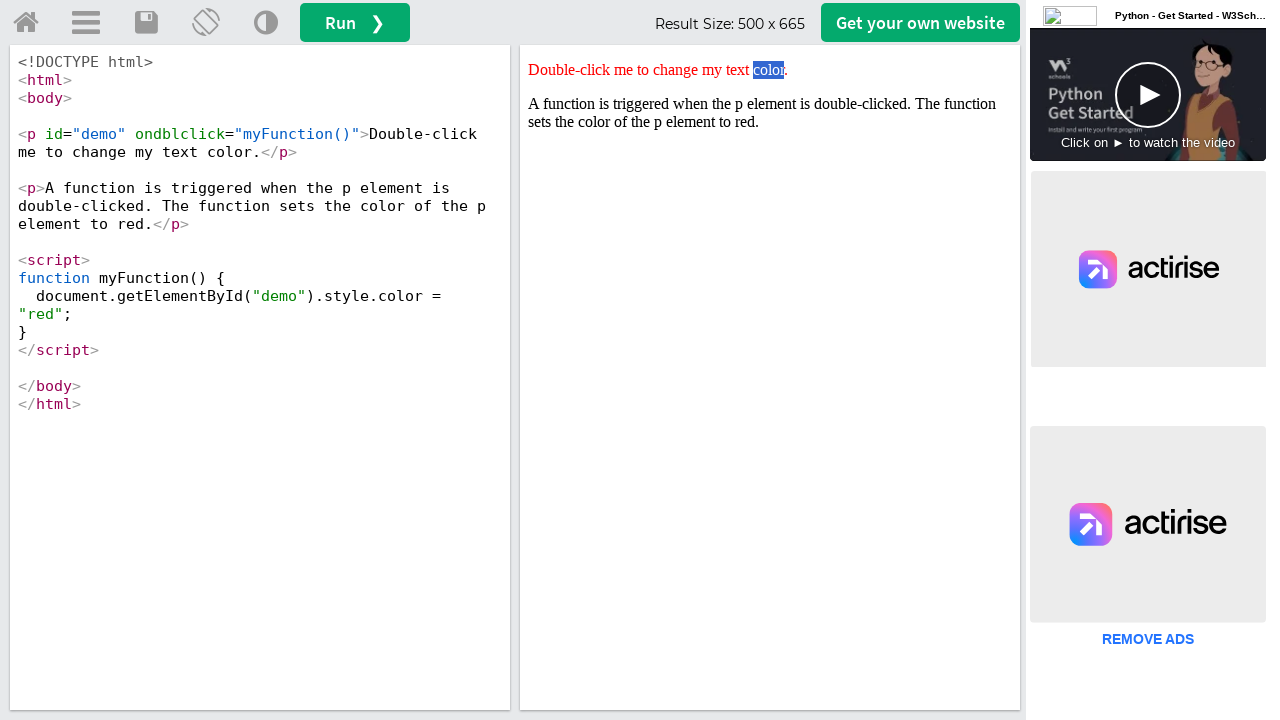

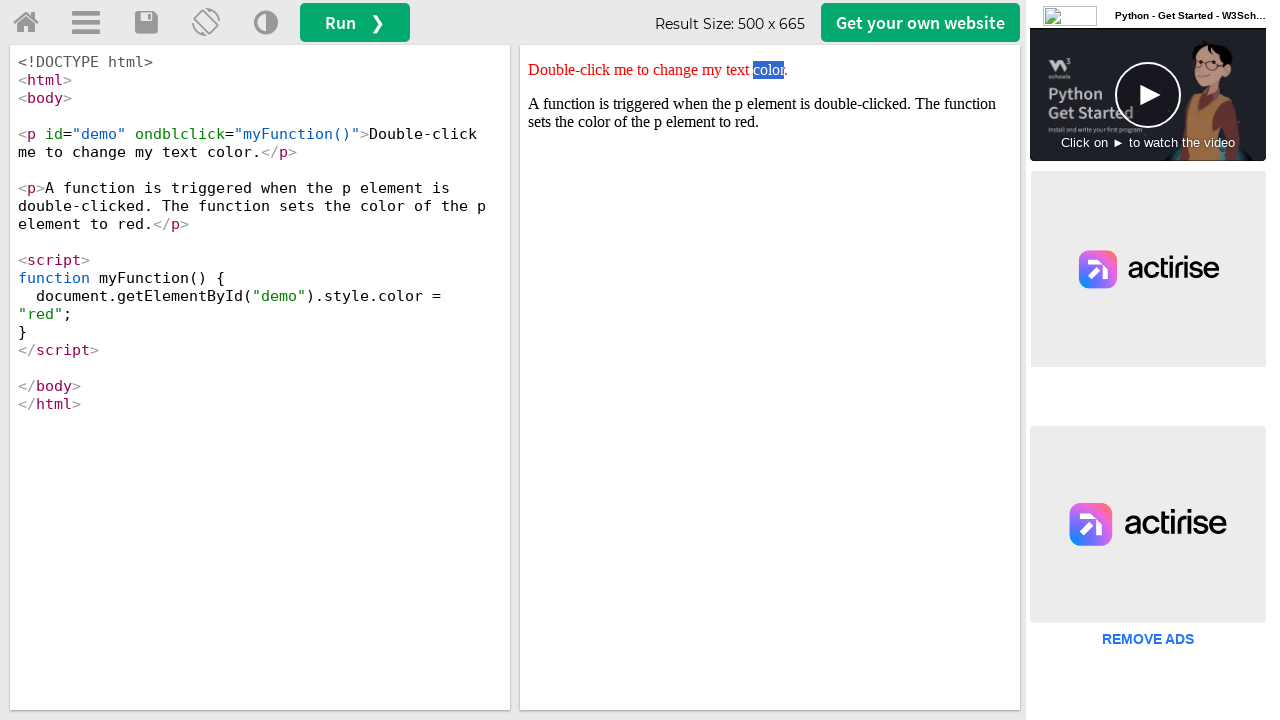